Tests navigation across multiple httpbin.org pages to verify stable browsing

Starting URL: https://httpbin.org/get

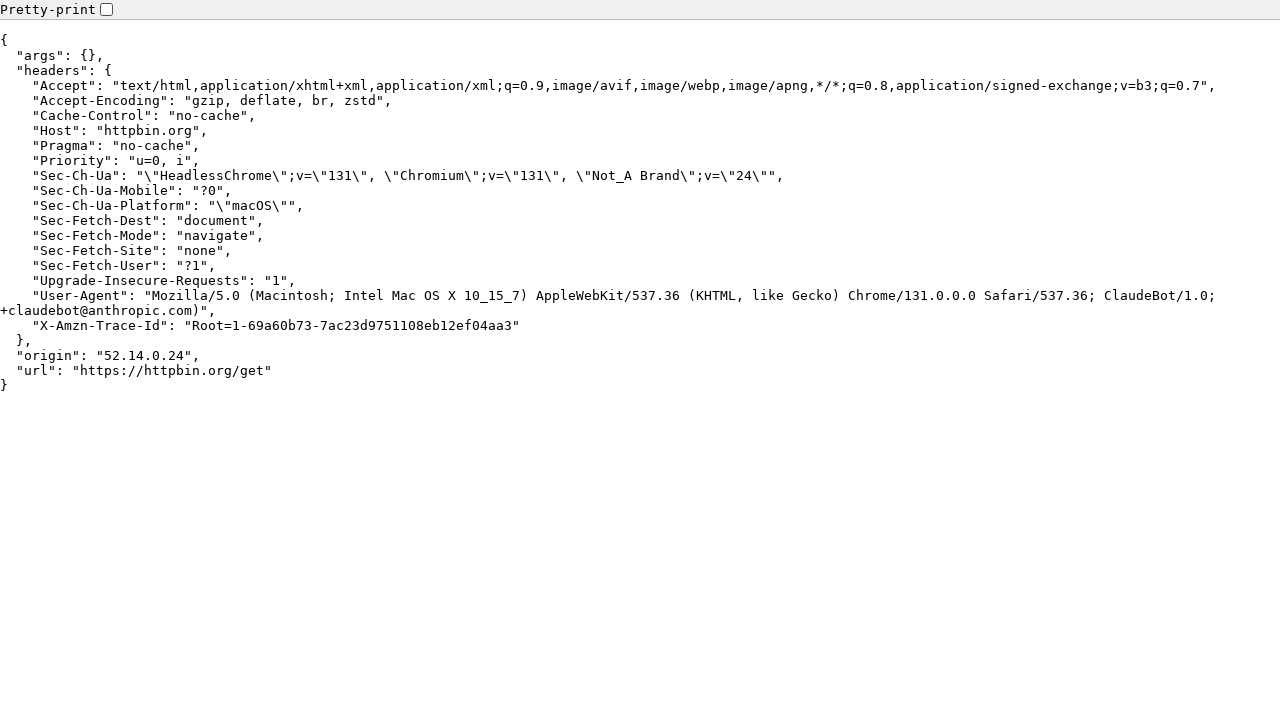

Initial page load completed (domcontentloaded state)
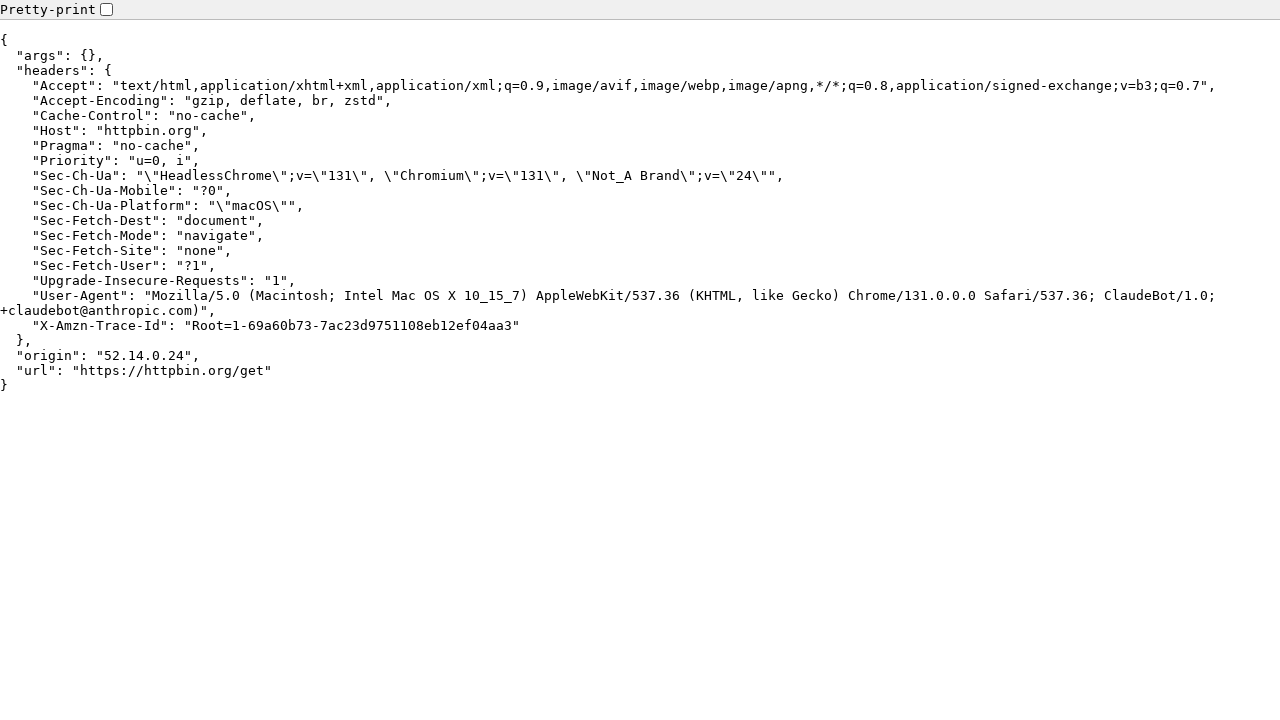

Navigated to httpbin.org/headers endpoint
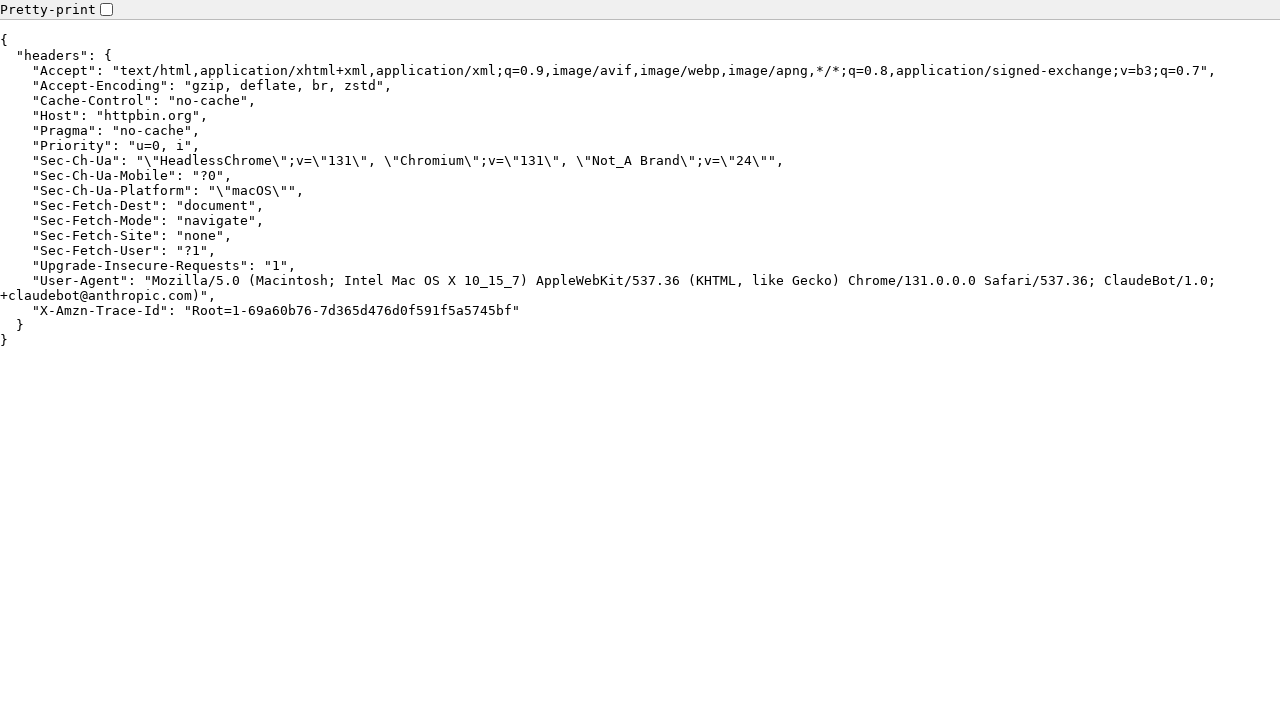

Headers page load completed (domcontentloaded state)
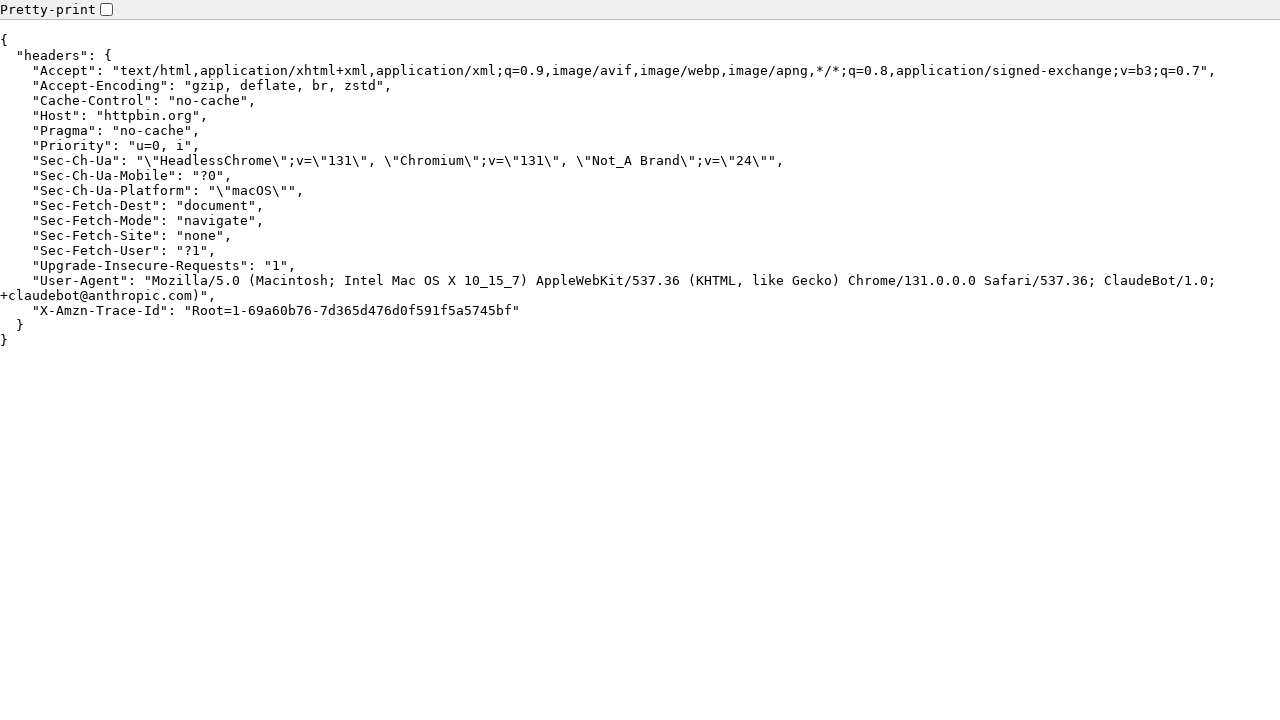

Navigated to httpbin.org/user-agent endpoint
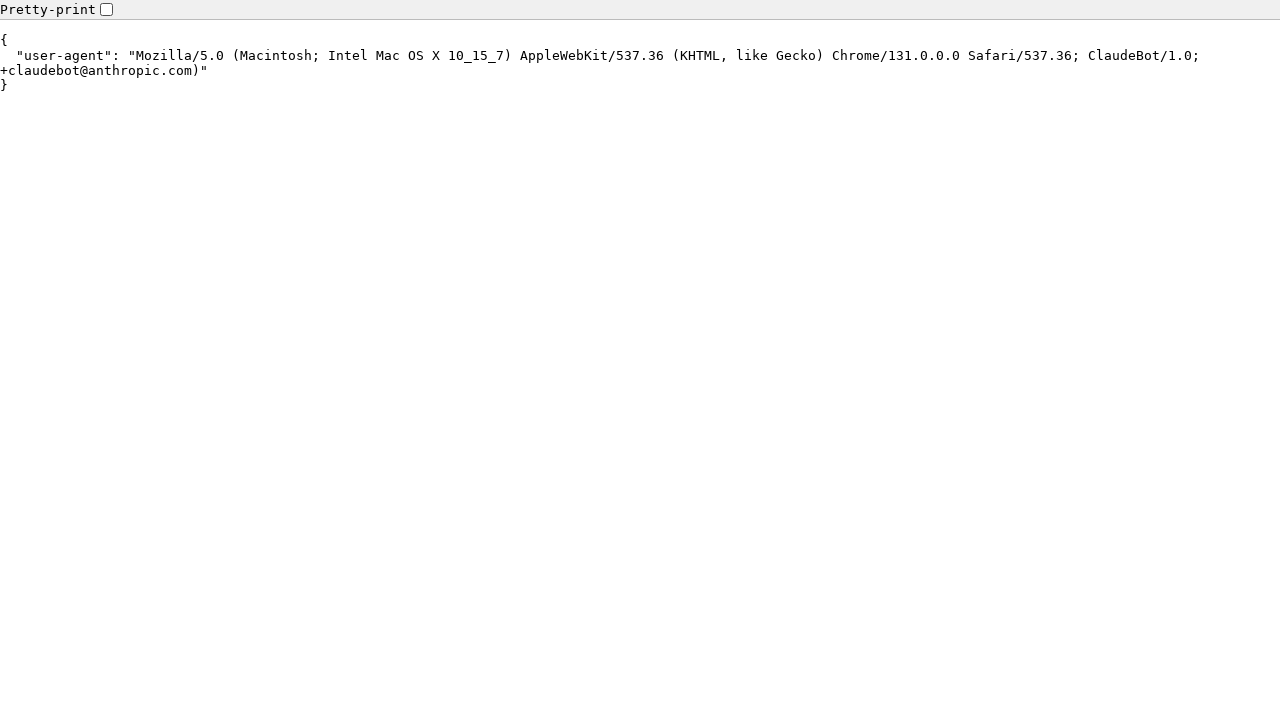

User-agent page load completed (domcontentloaded state)
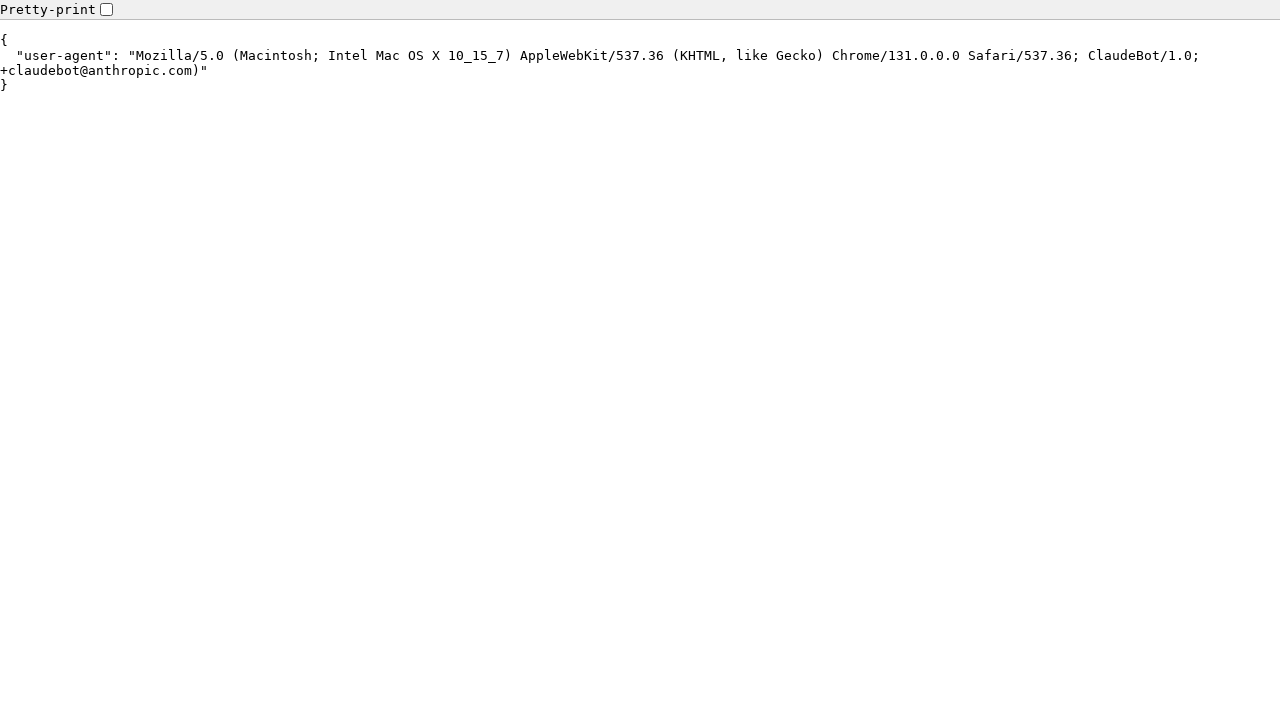

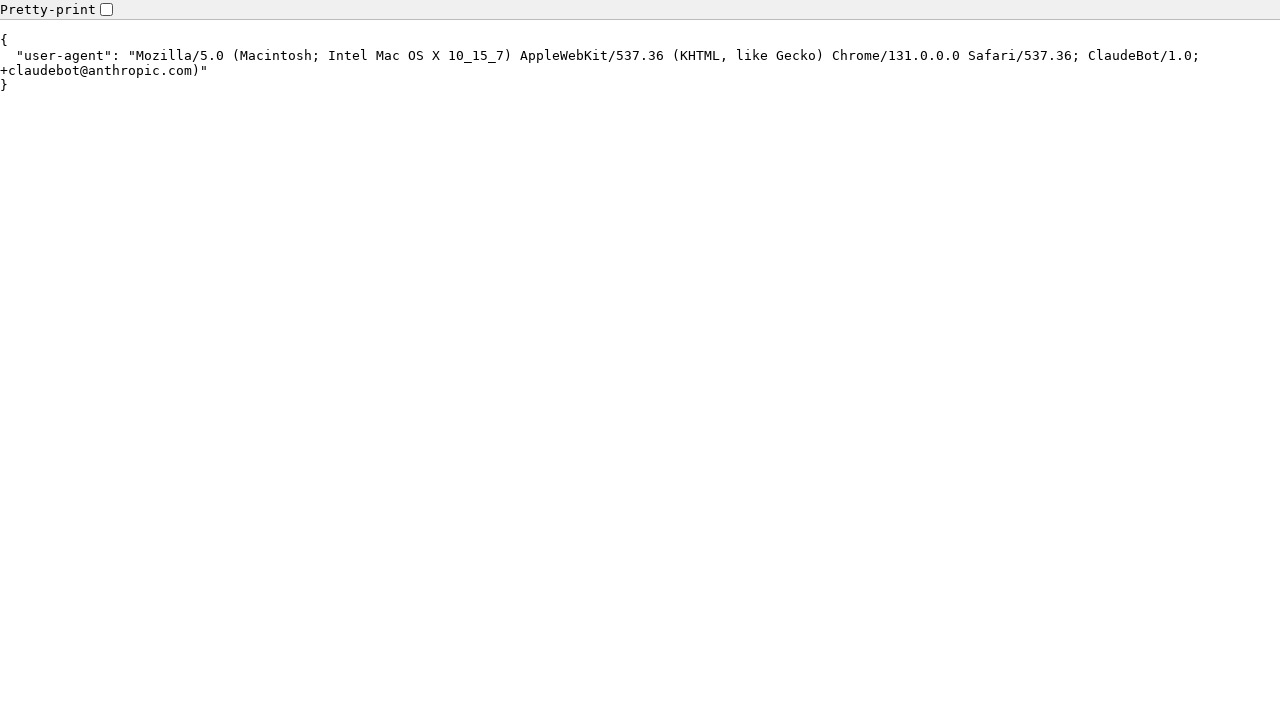